Tests that whitespace is trimmed from todo item text when added

Starting URL: https://demo.playwright.dev/todomvc

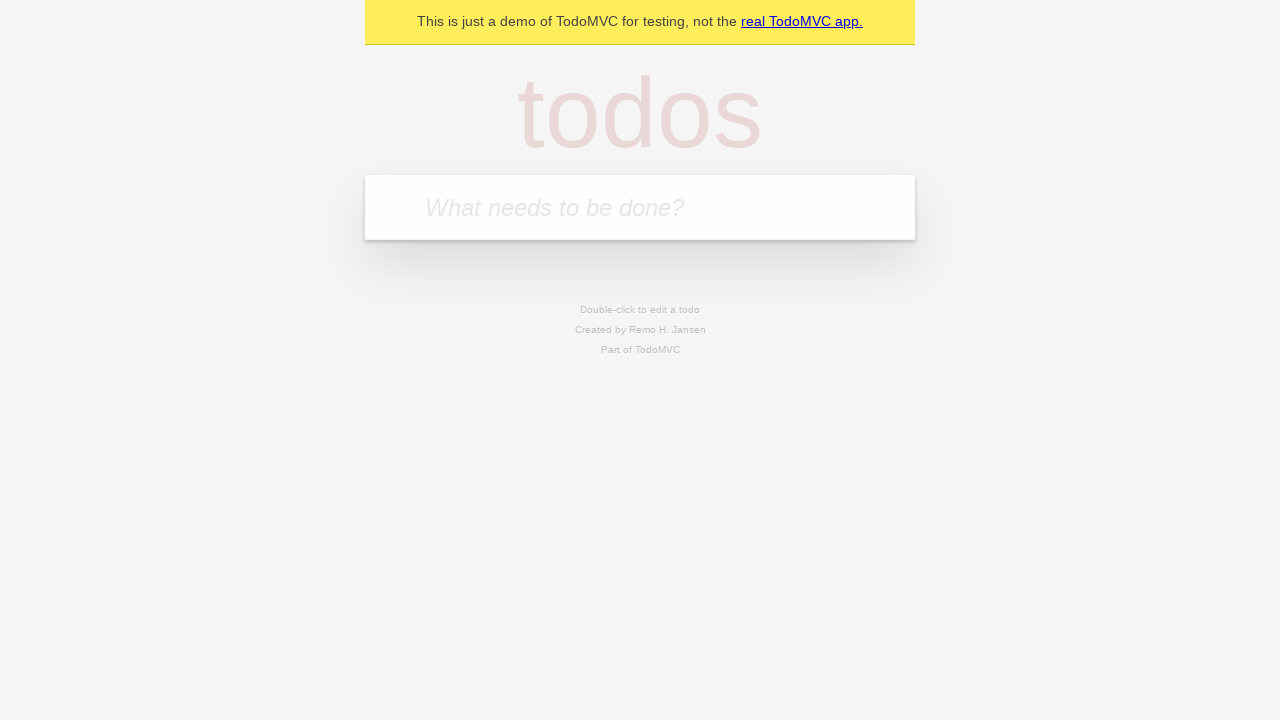

Filled new-todo input with 'Review code changes' on input.new-todo
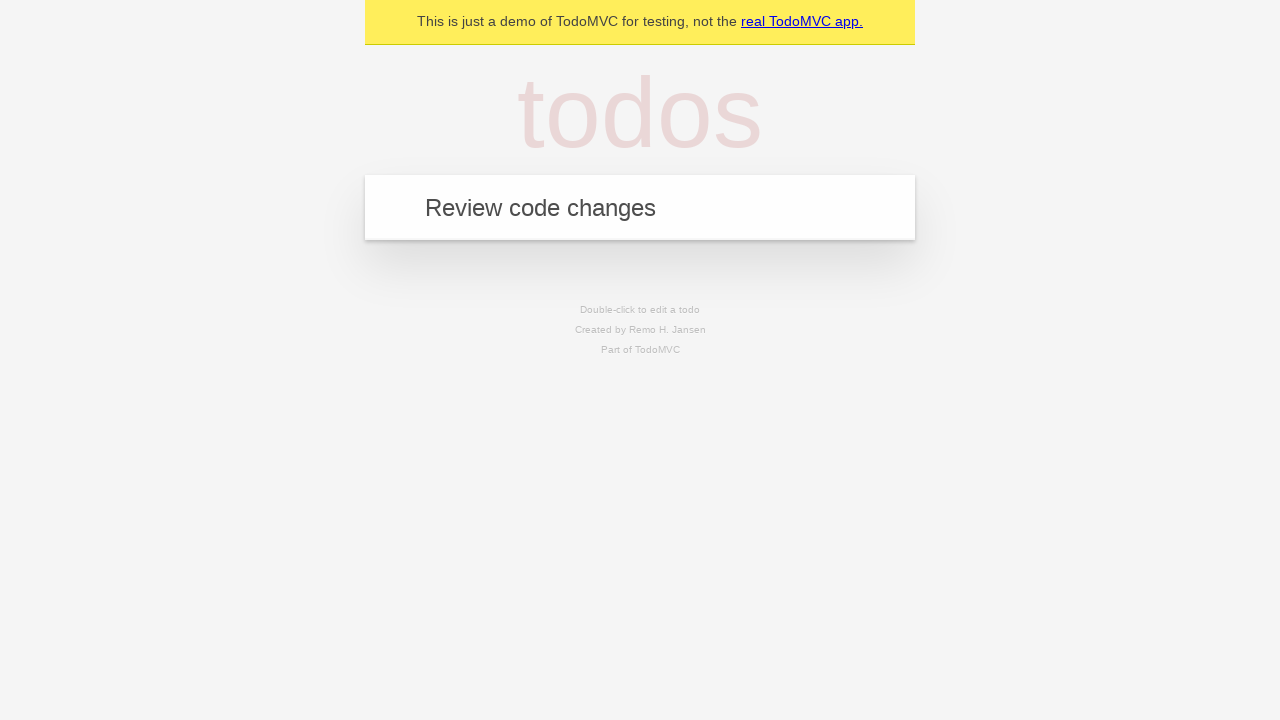

Pressed Enter to add todo item 'Review code changes' on input.new-todo
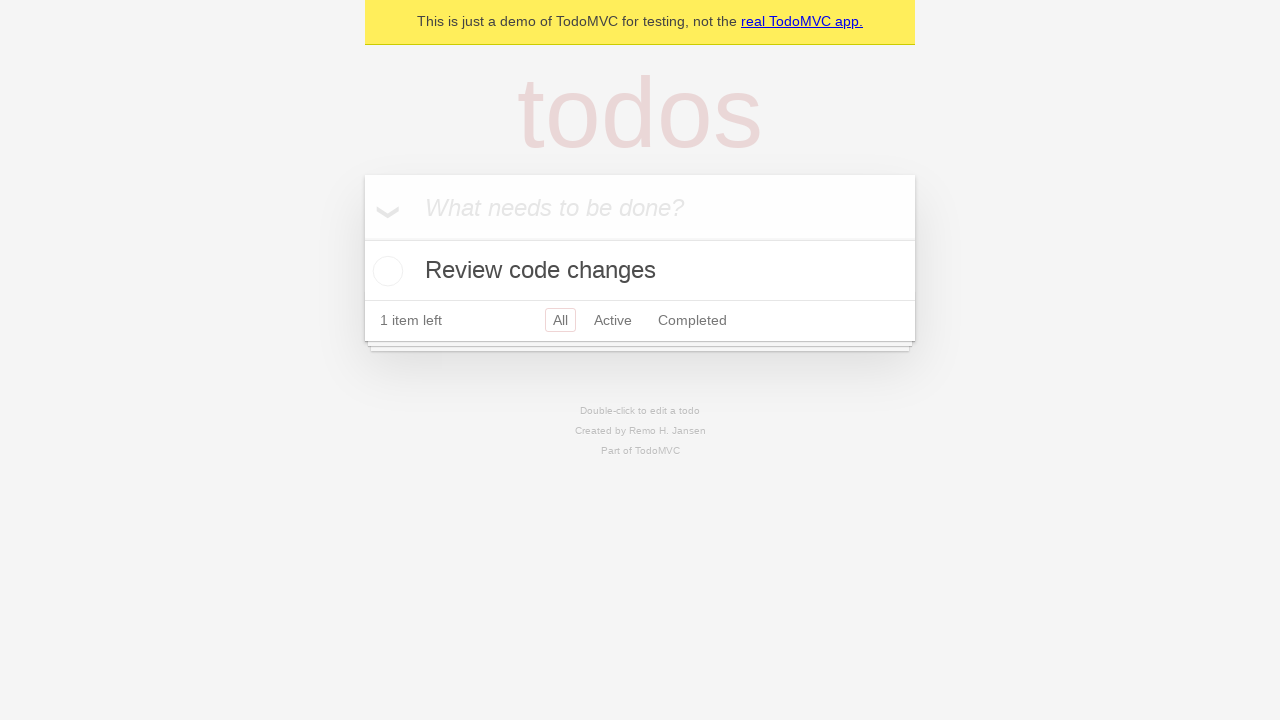

Filled new-todo input with 'Update documentation' on input.new-todo
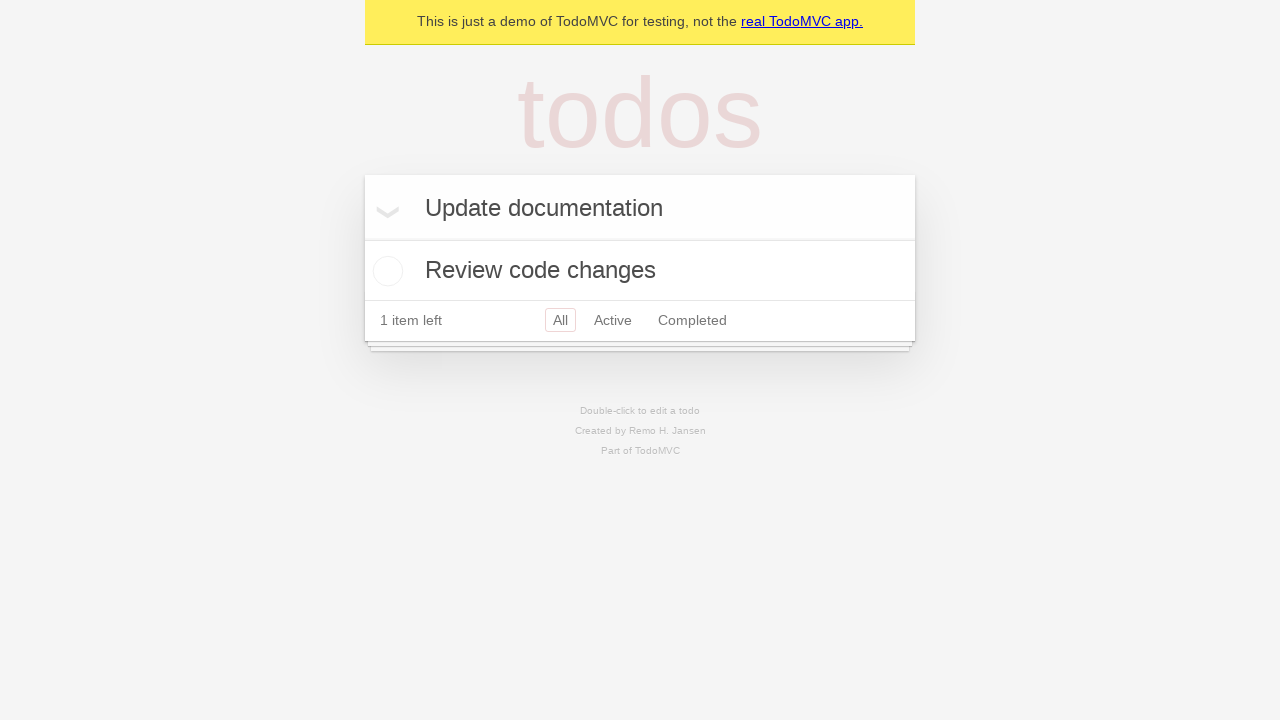

Pressed Enter to add todo item 'Update documentation' on input.new-todo
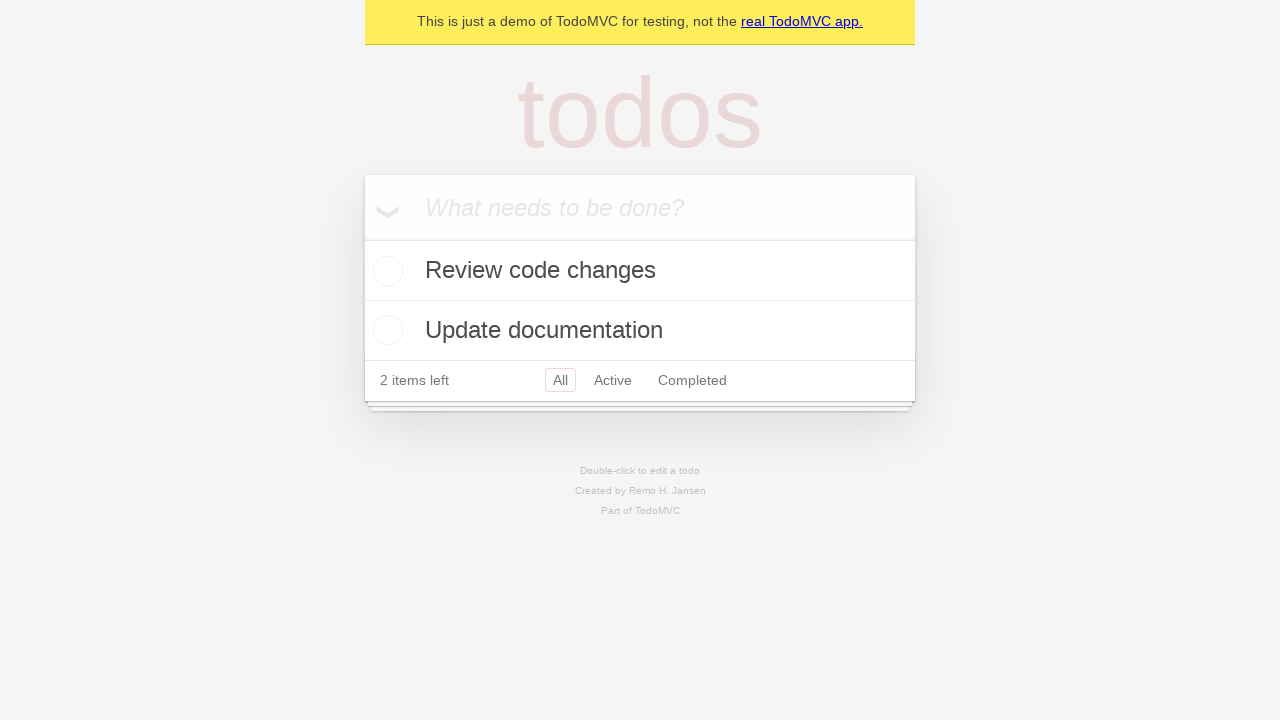

Filled new-todo input with 'Send weekly report' on input.new-todo
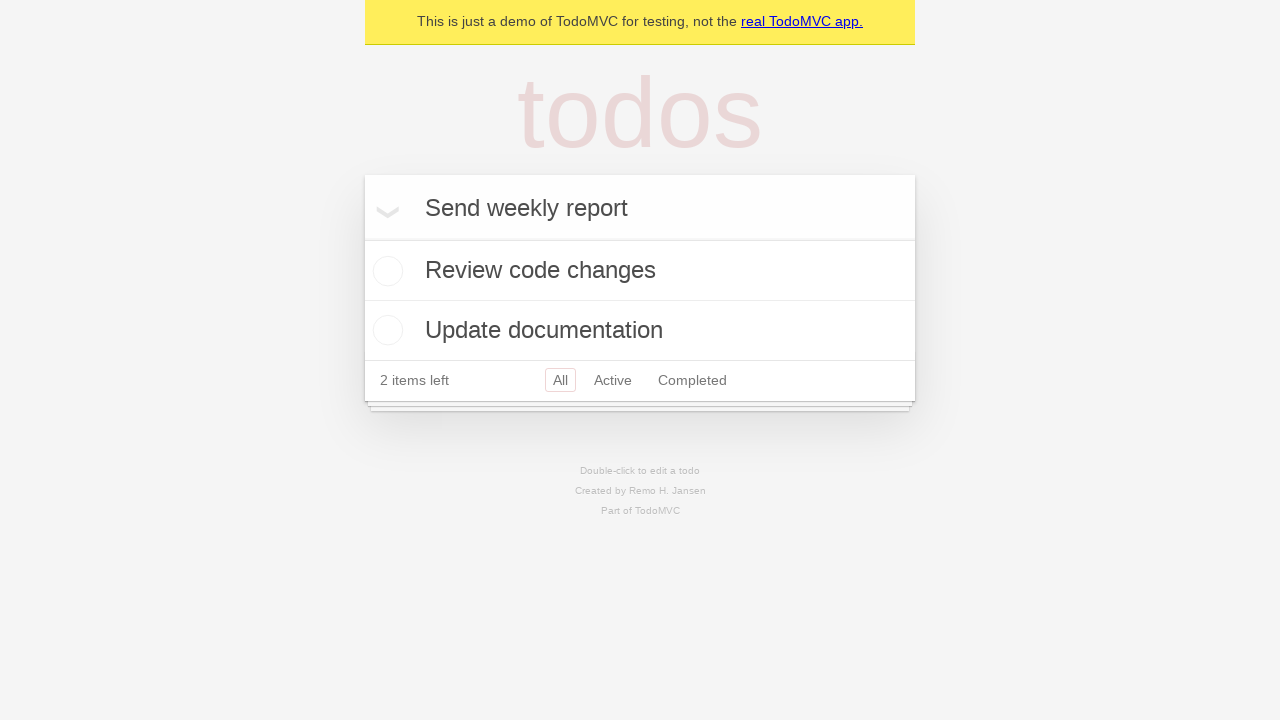

Pressed Enter to add todo item 'Send weekly report' on input.new-todo
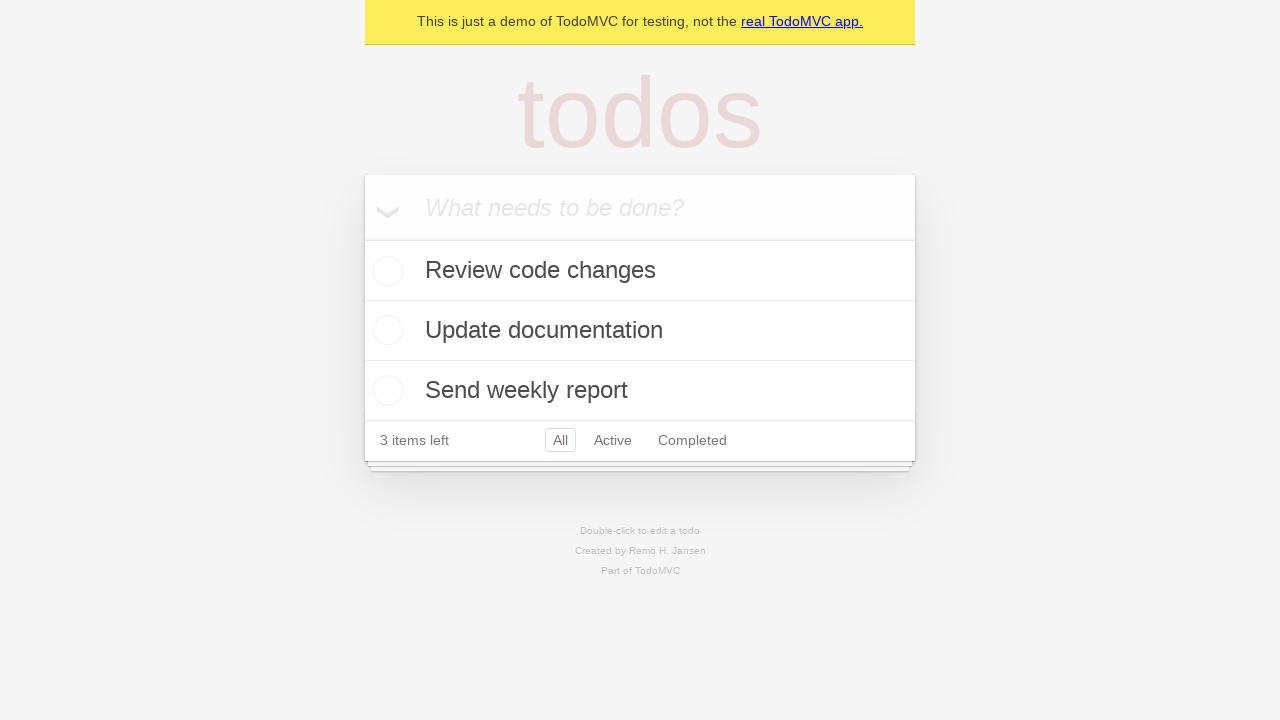

Filled new-todo input with whitespace-padded text '   Submit Code Challenge!     ' on input.new-todo
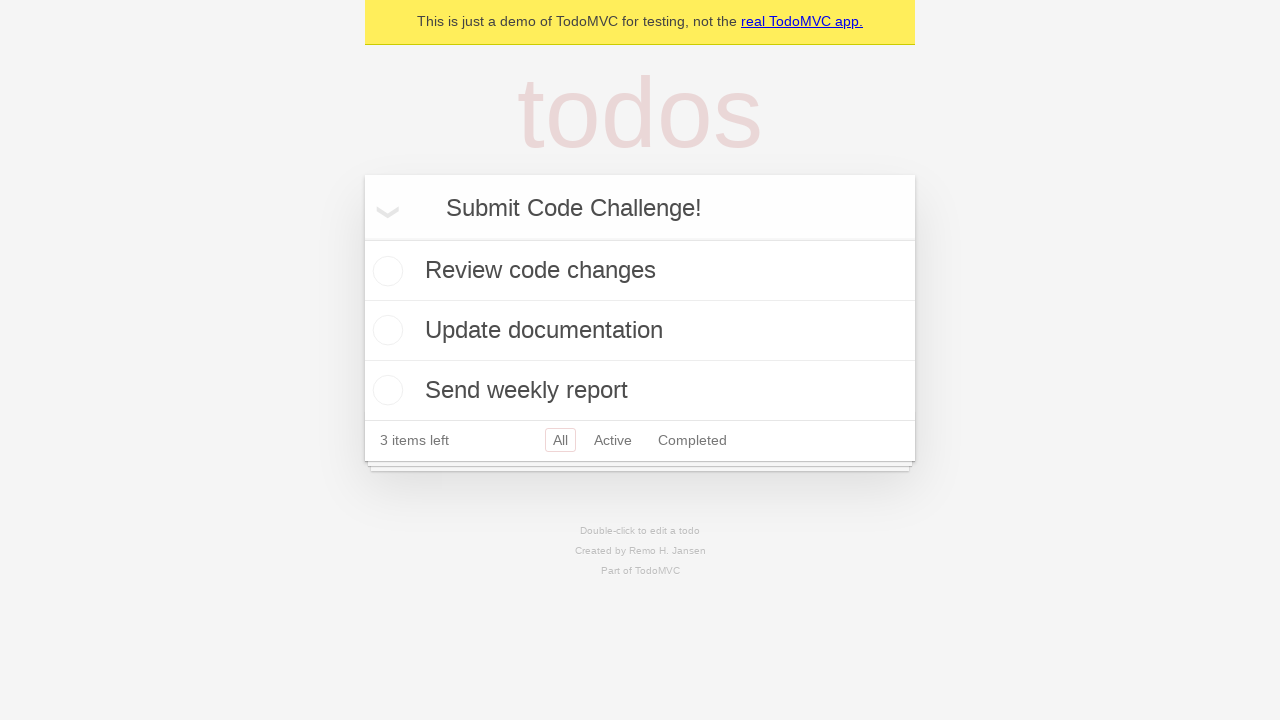

Pressed Enter to add todo item with whitespace on input.new-todo
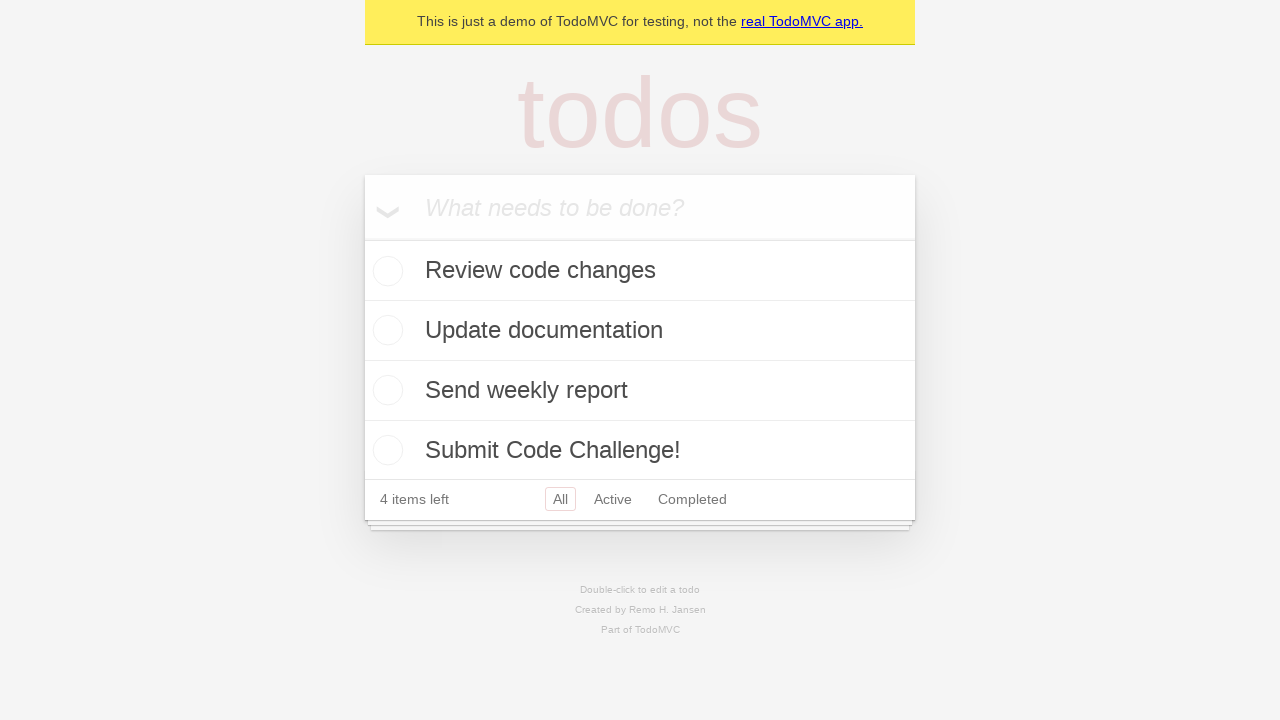

Verified todo item title element is visible
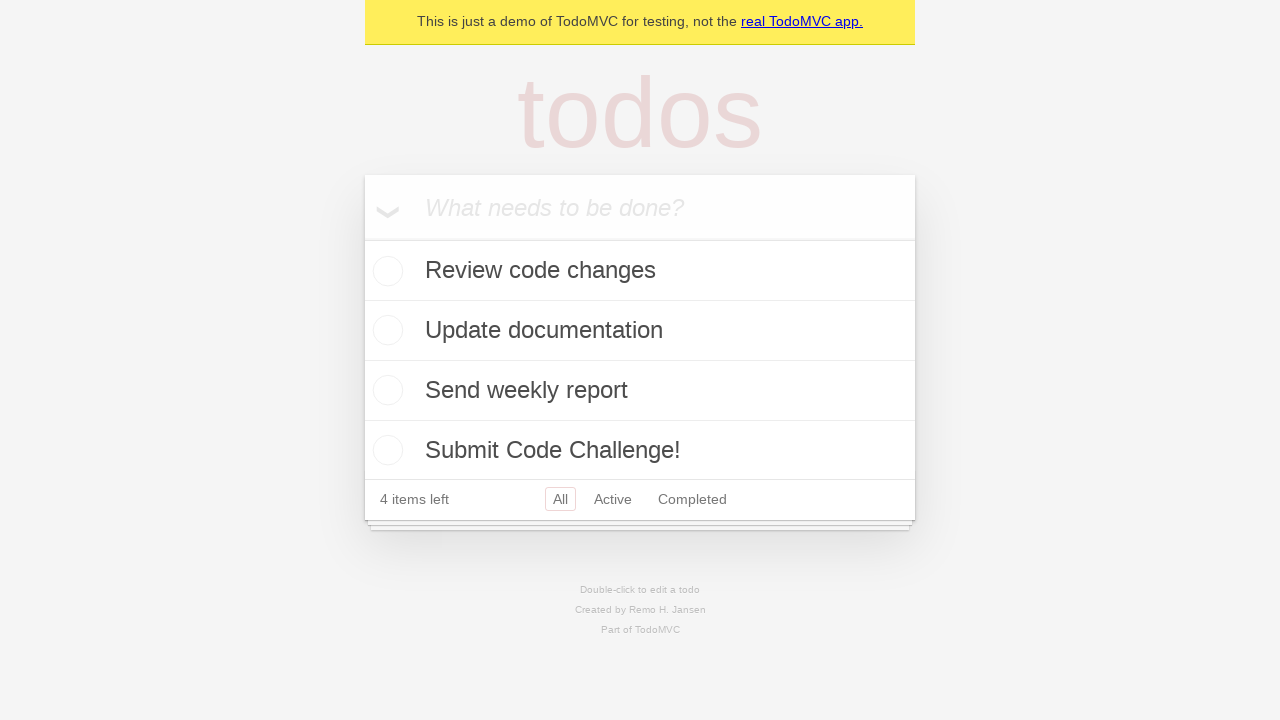

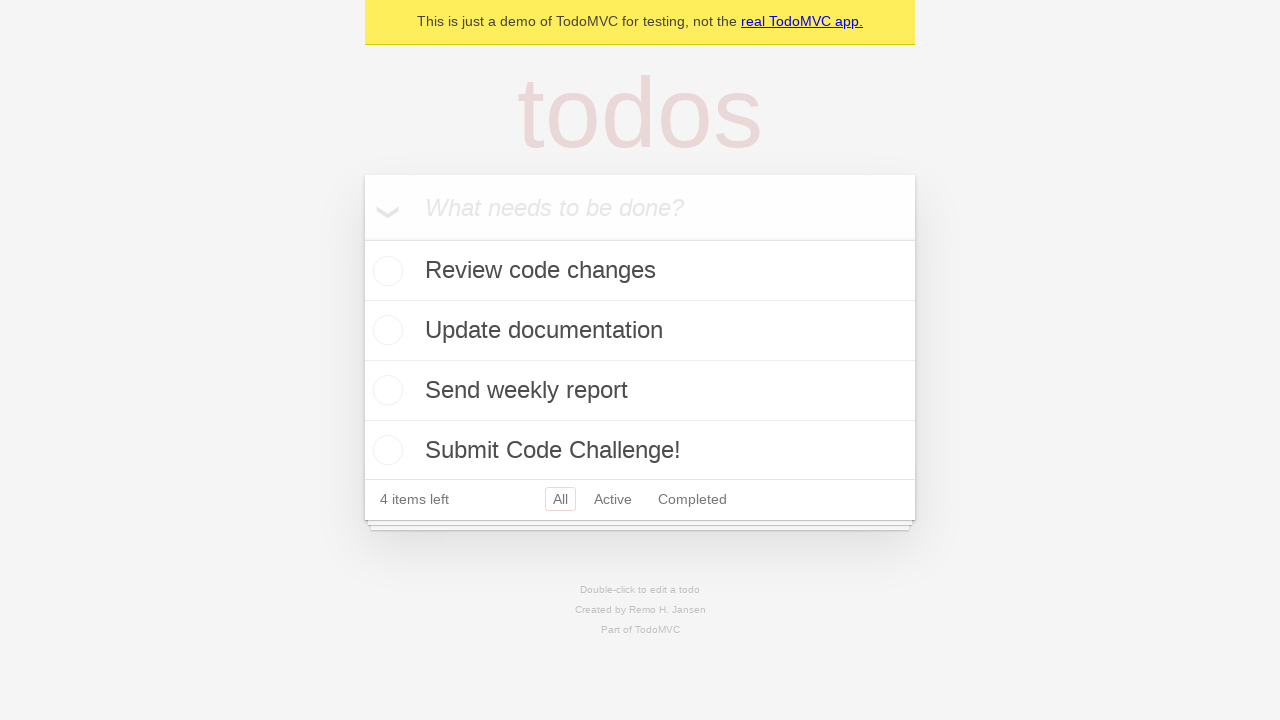